Tests practice form submission with only last name field filled in

Starting URL: https://demoqa.com/automation-practice-form

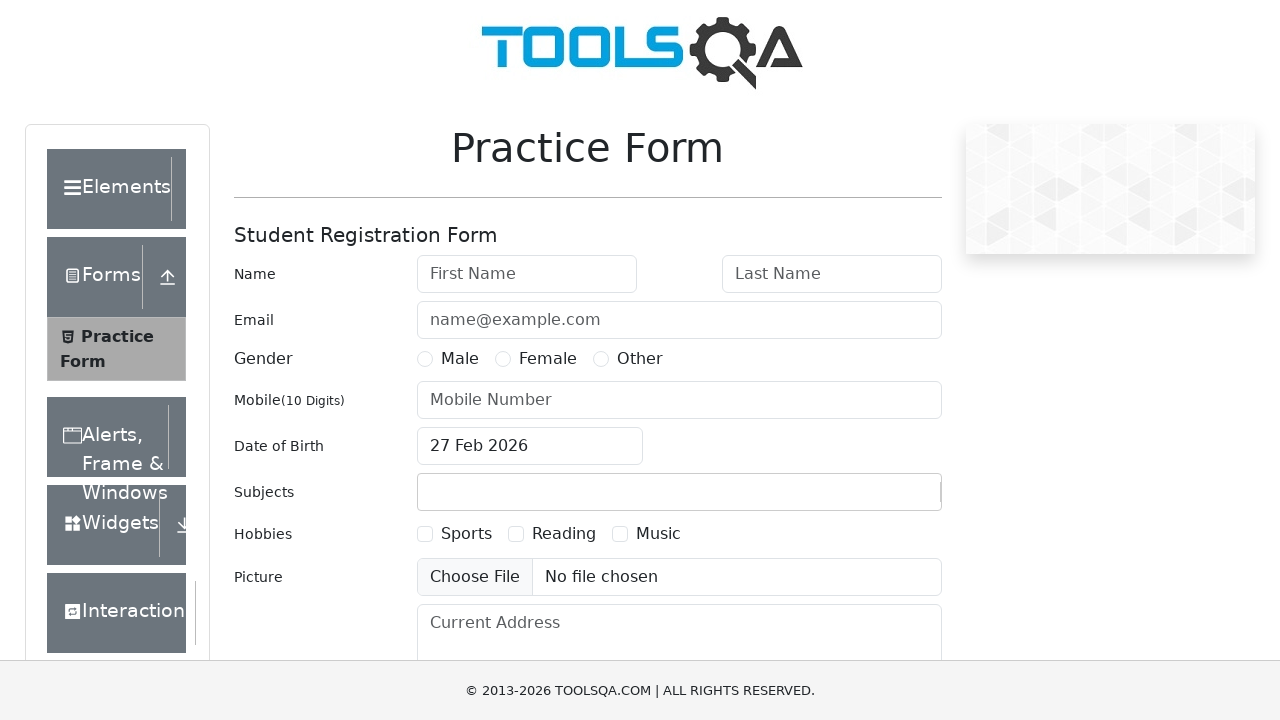

Filled last name field with 'John' on #lastName
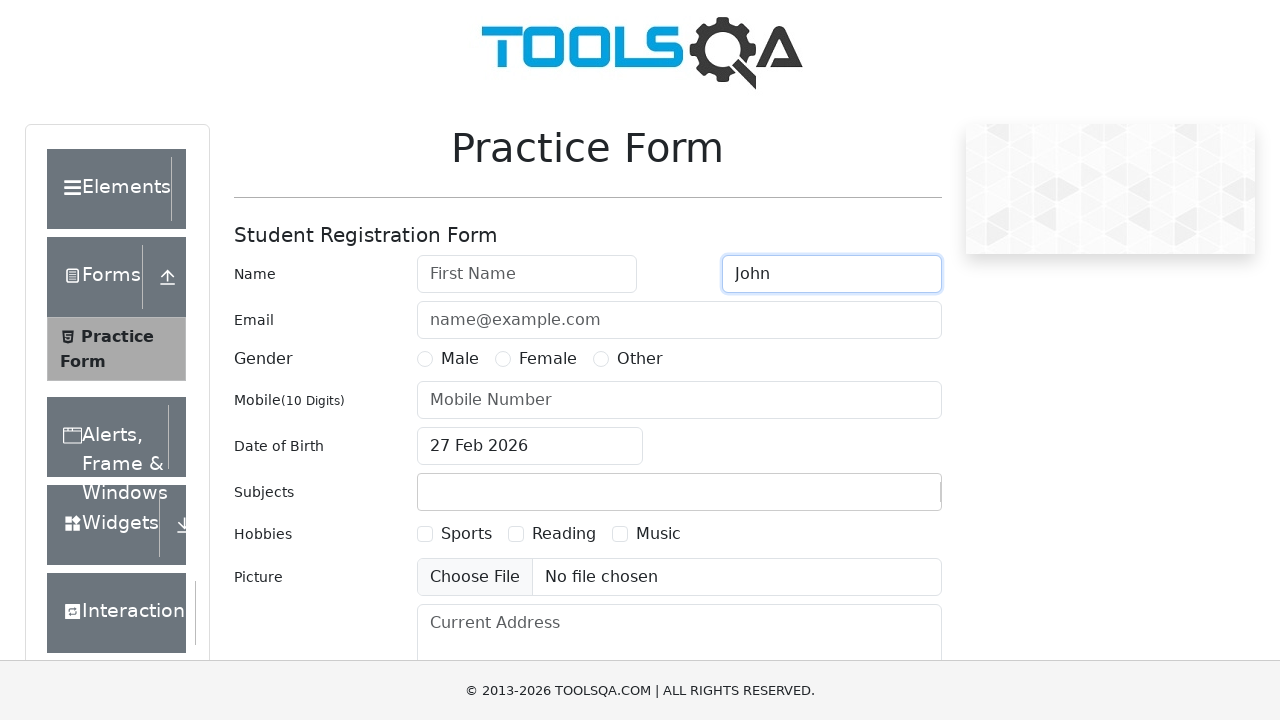

Clicked submit button using JavaScript
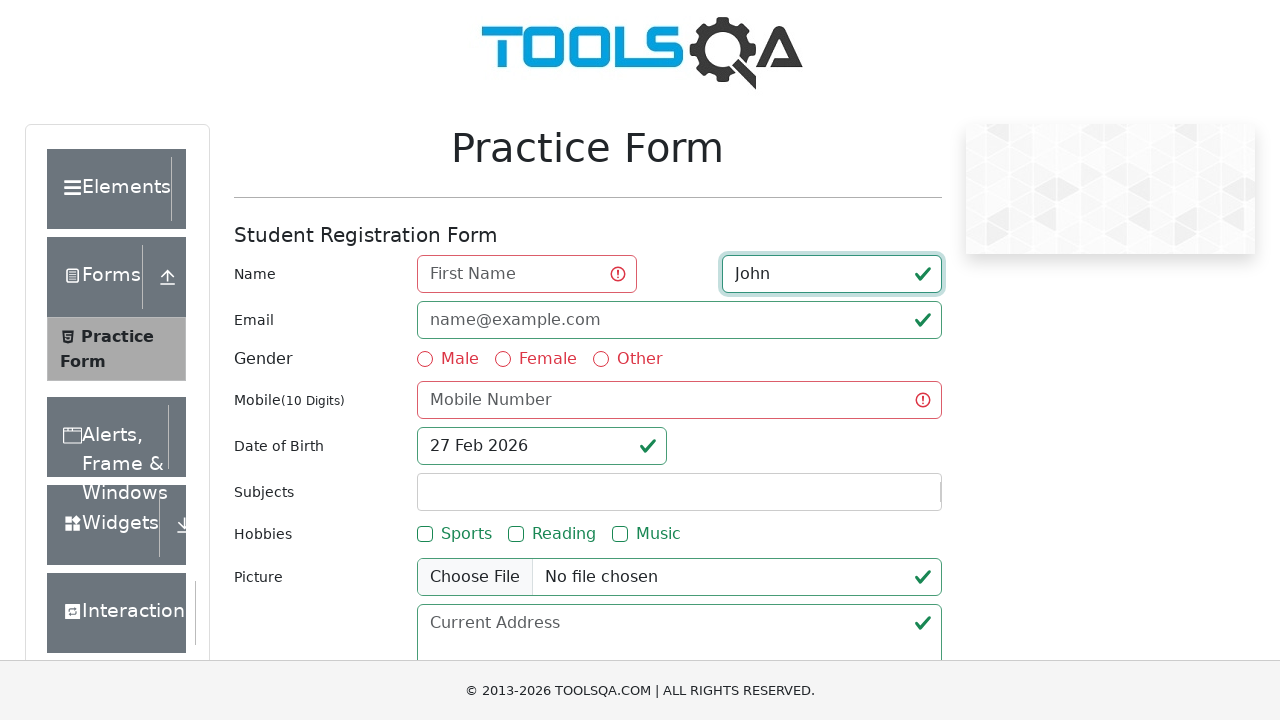

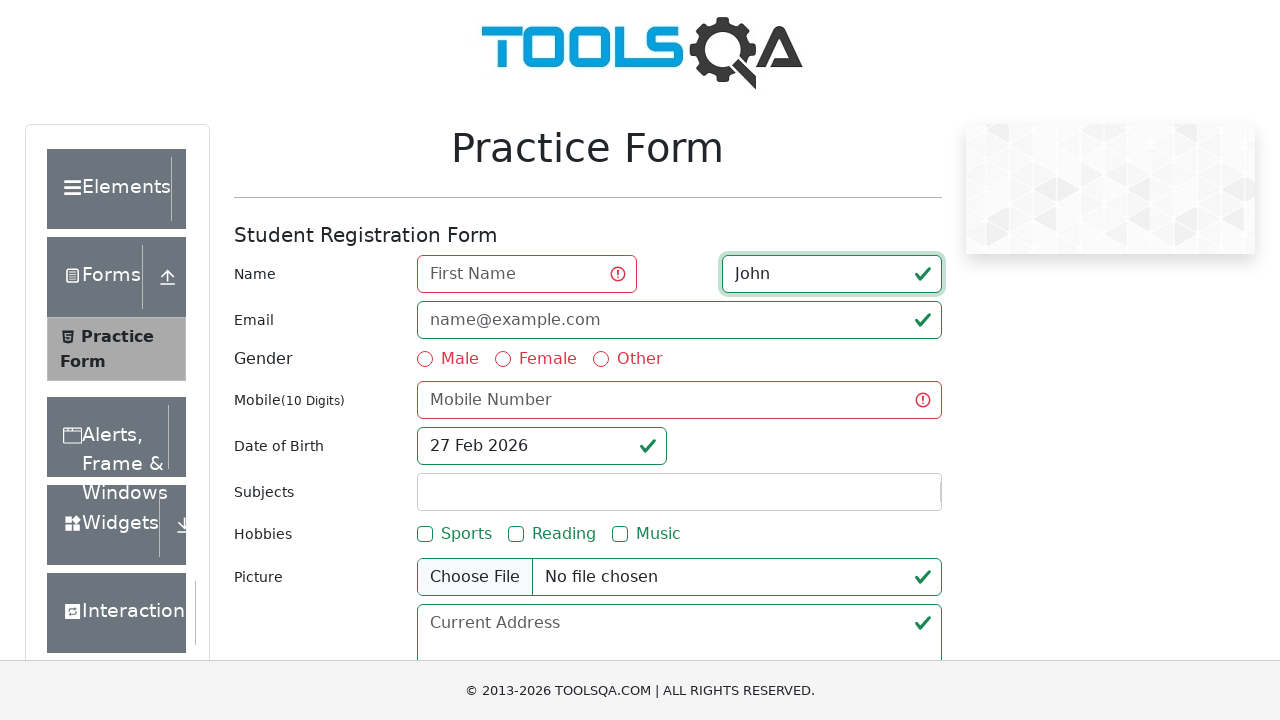